Tests adding products to cart by searching for items containing "ca", clicking add button on each product found, and then clicking the cart icon

Starting URL: https://rahulshettyacademy.com/seleniumPractise/#/

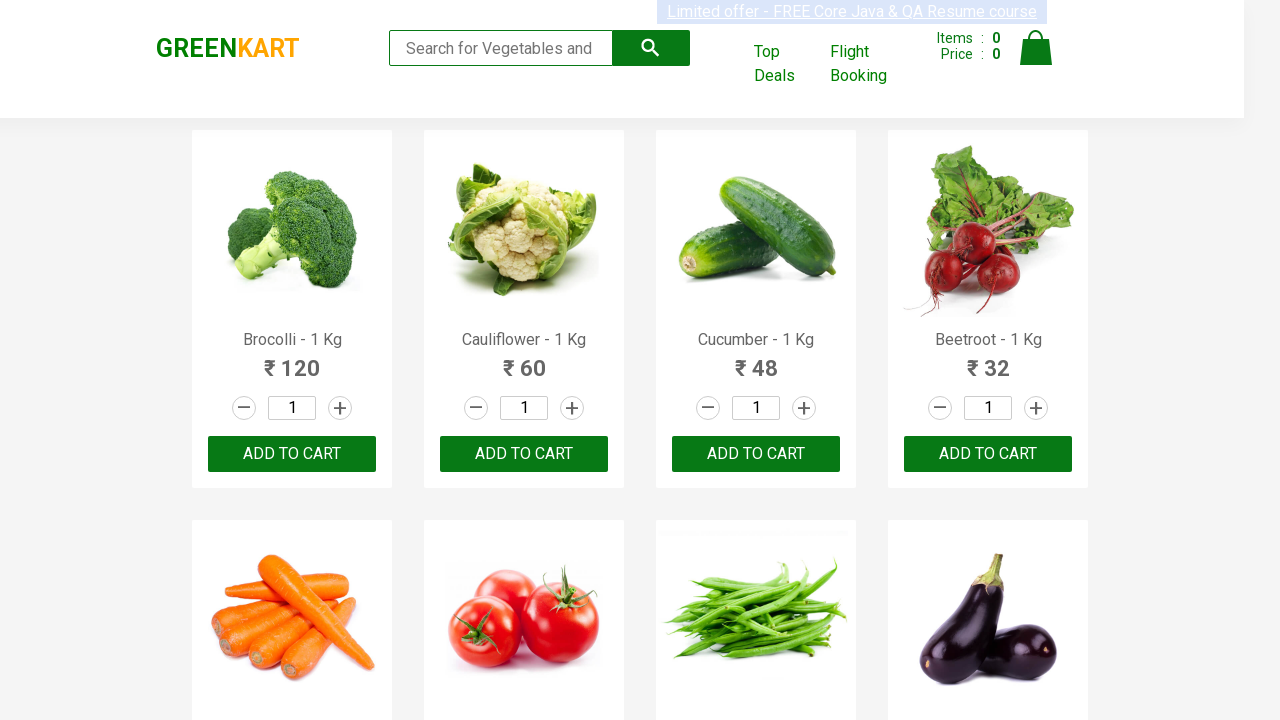

Entered 'ca' in search box on .search-keyword
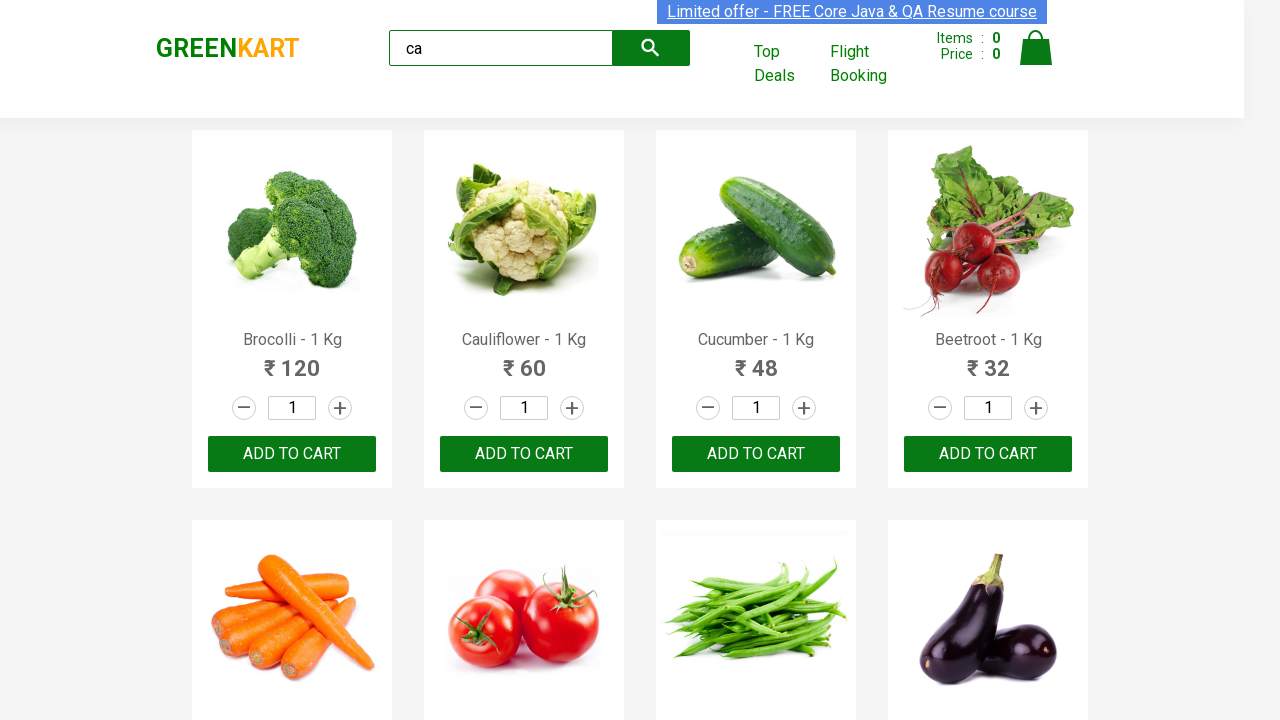

Products loaded after search
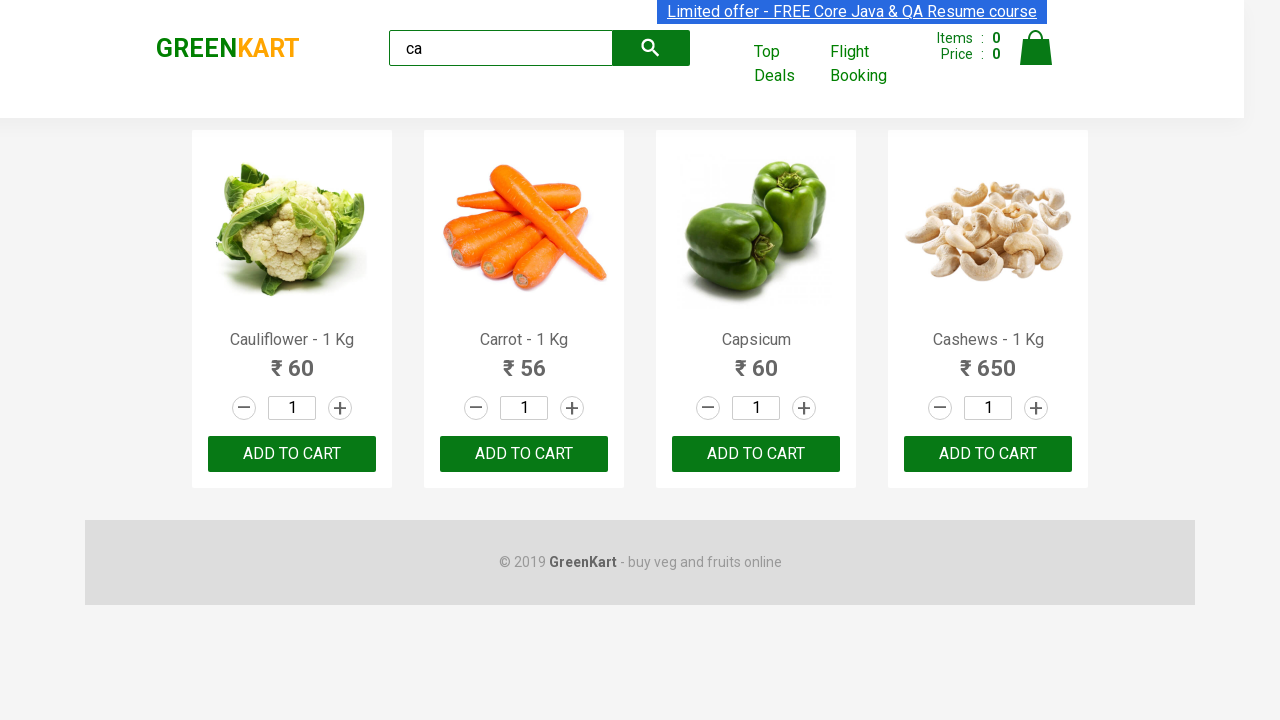

Clicked add button on product 1 of 4 at (292, 454) on .products .product >> nth=0 >> button
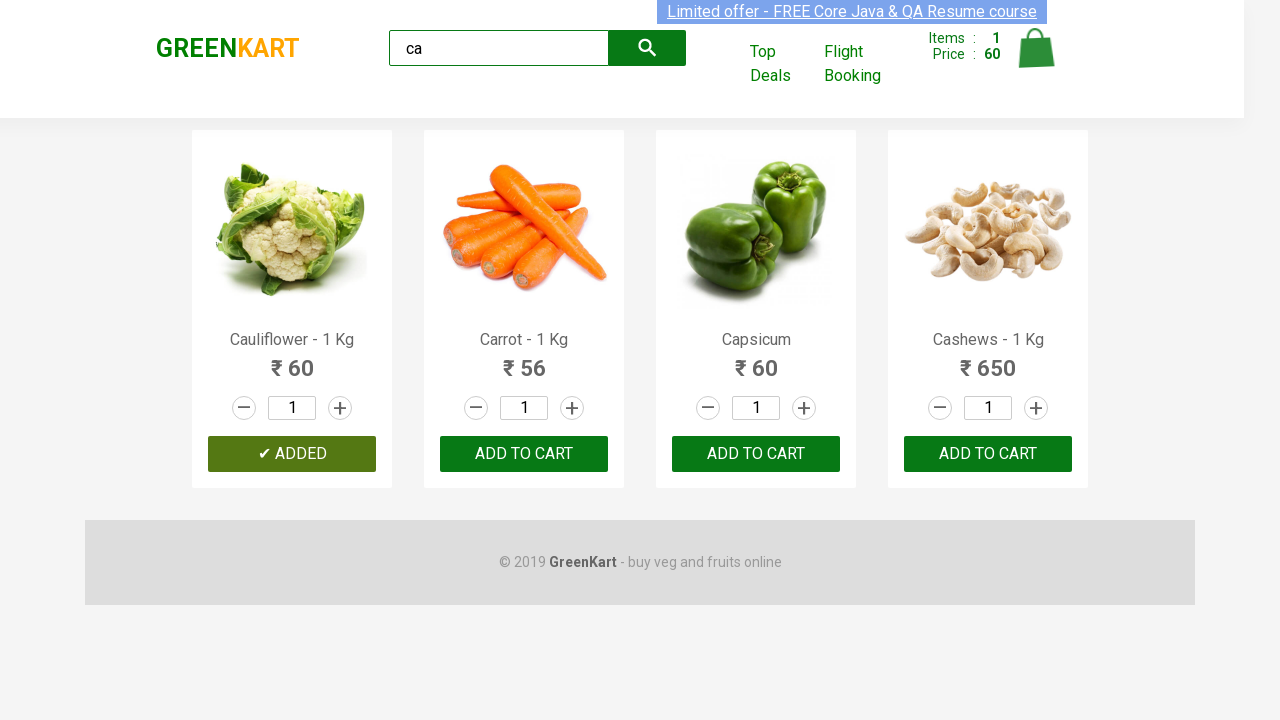

Clicked add button on product 2 of 4 at (524, 454) on .products .product >> nth=1 >> button
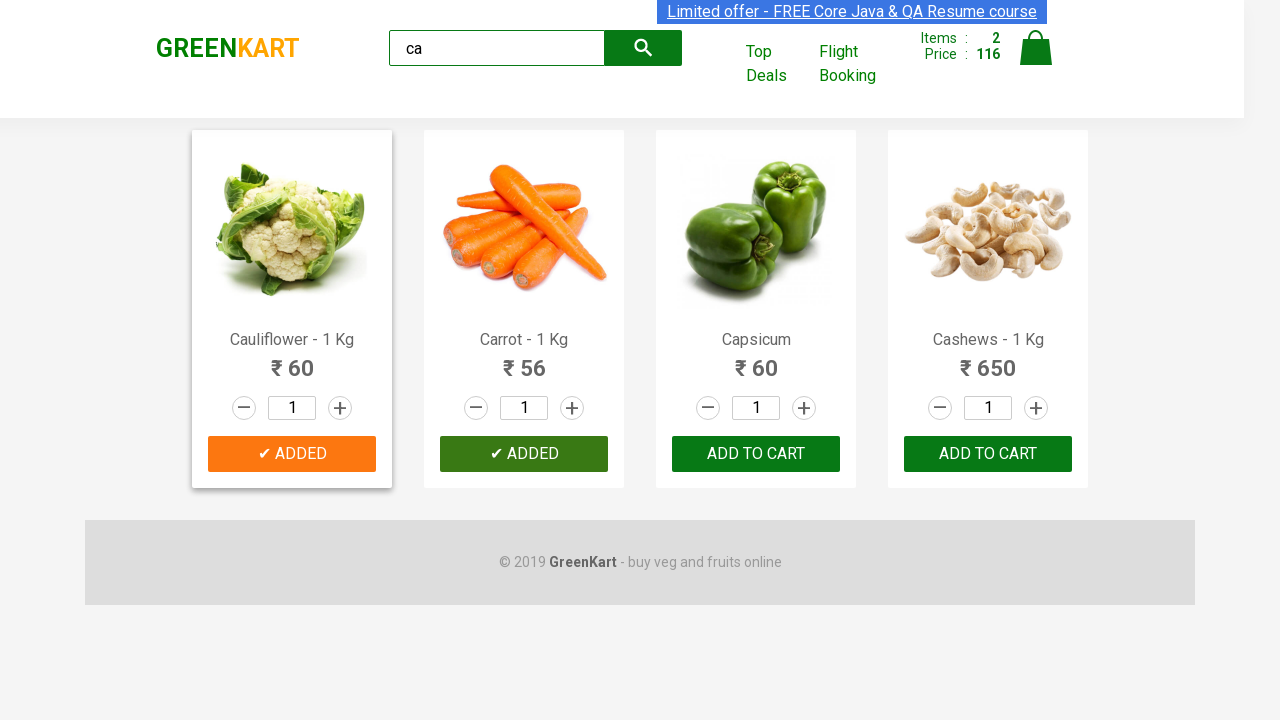

Clicked add button on product 3 of 4 at (756, 454) on .products .product >> nth=2 >> button
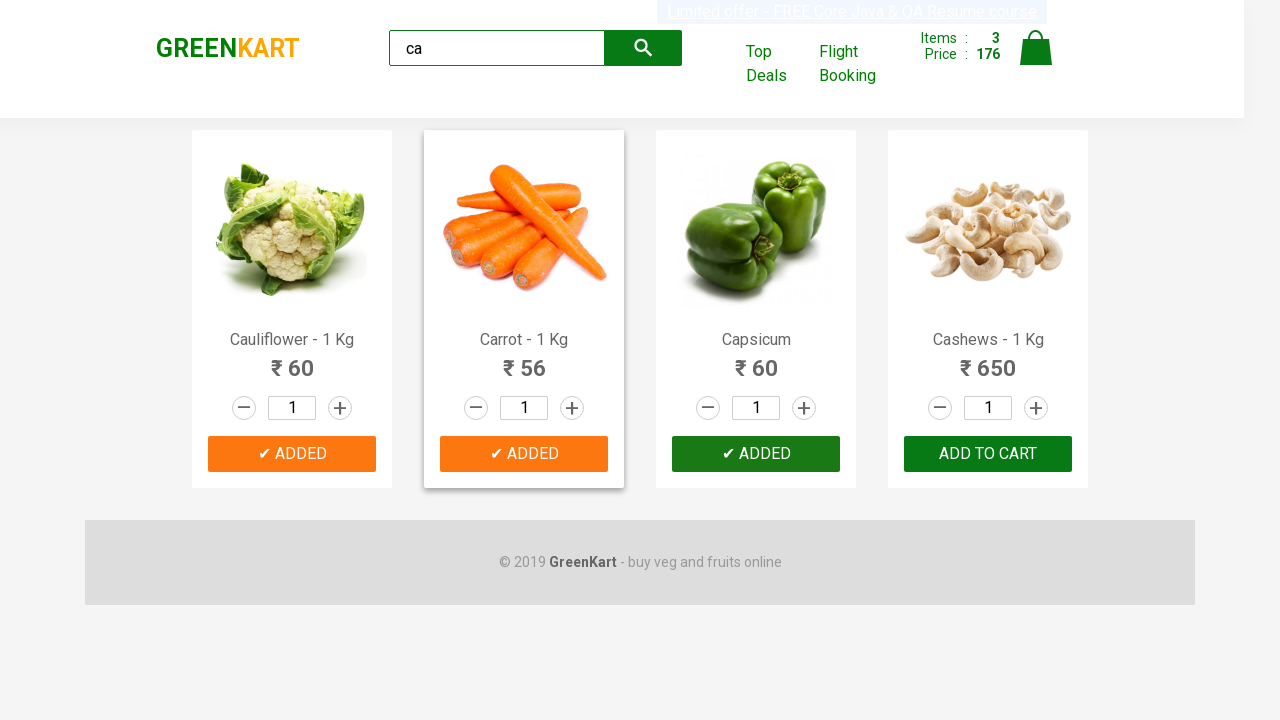

Clicked add button on product 4 of 4 at (988, 454) on .products .product >> nth=3 >> button
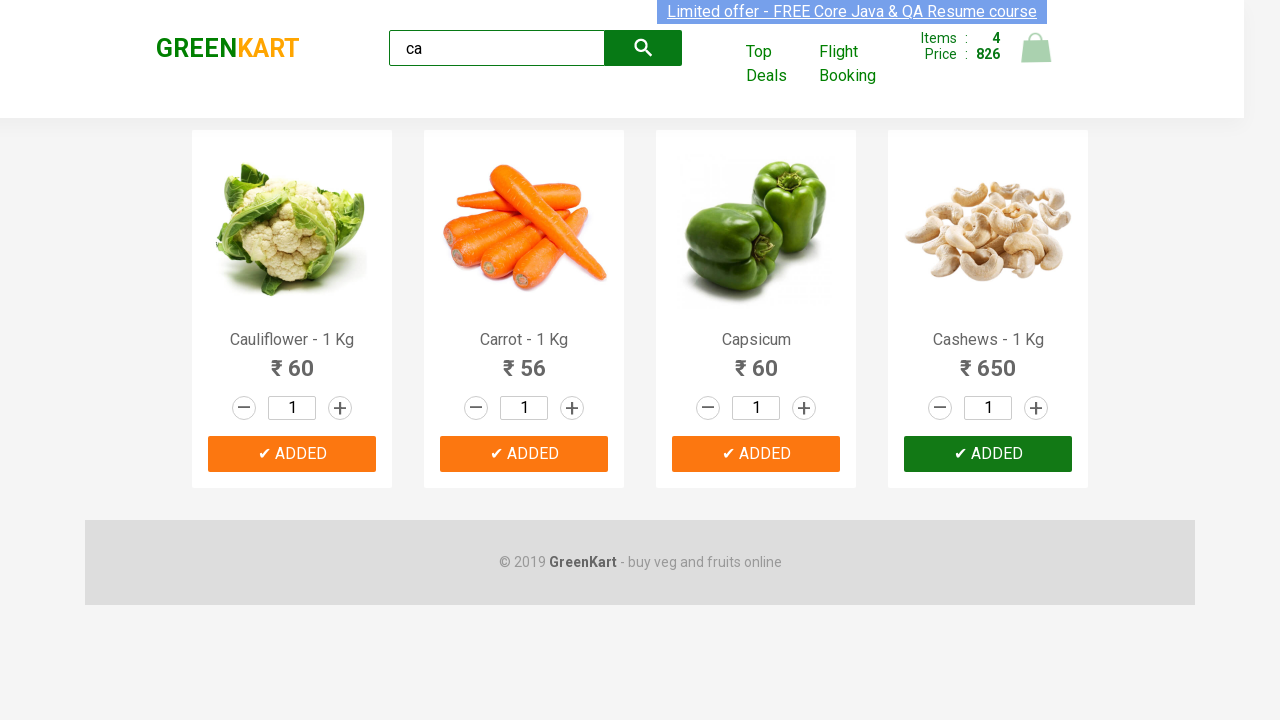

Clicked cart icon to view cart at (1036, 48) on .cart-icon > img
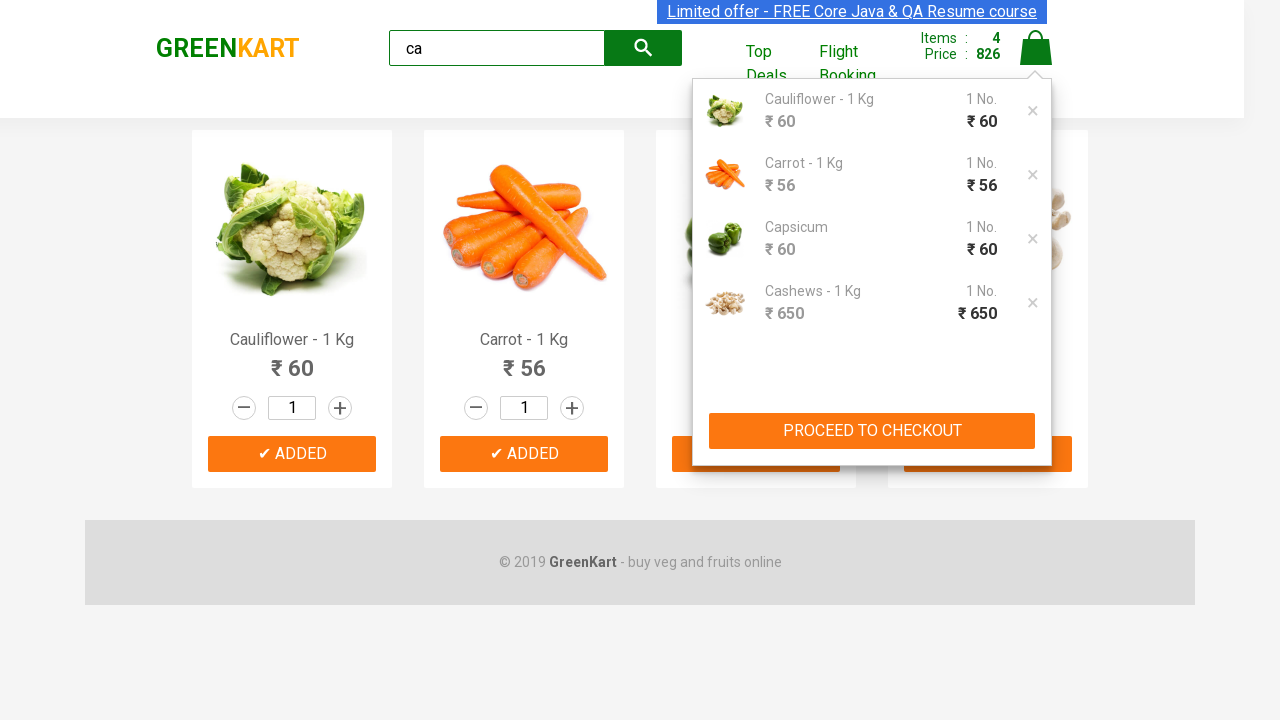

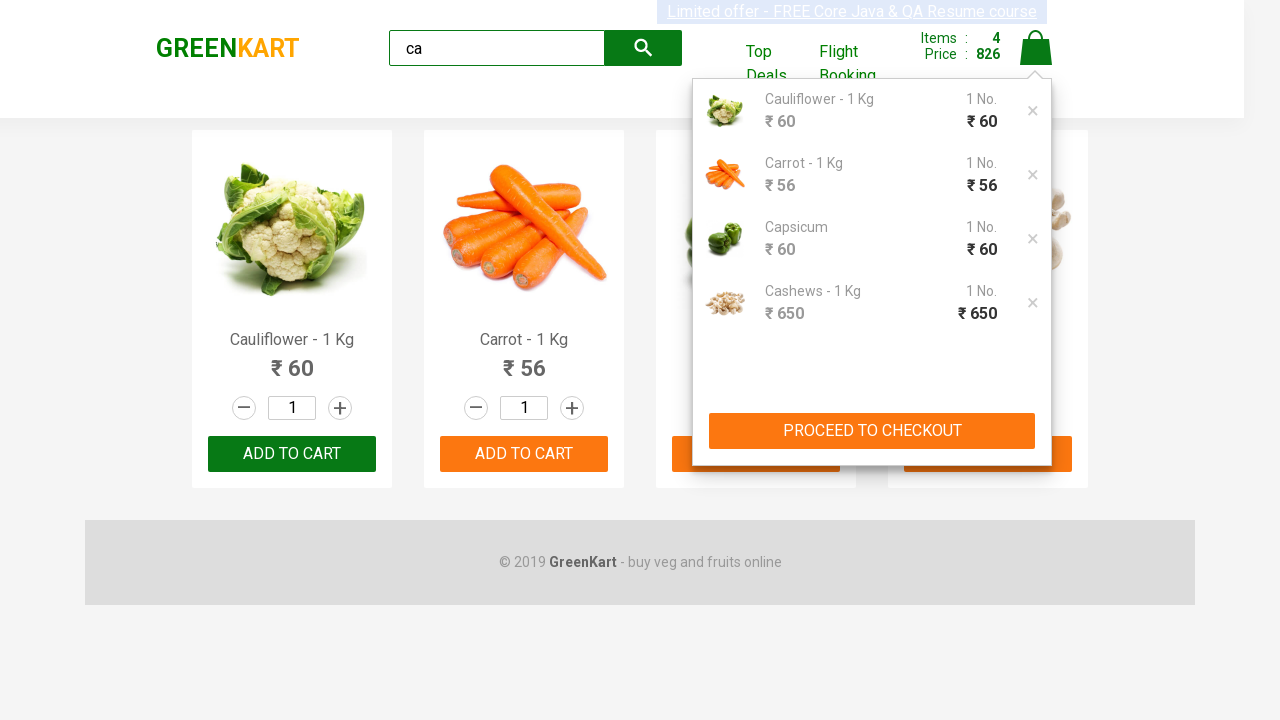